Tests form field input and retrieval on an OpenCart registration page by entering text in firstname field and verifying the entered value can be retrieved

Starting URL: https://naveenautomationlabs.com/opencart/index.php?route=account/register

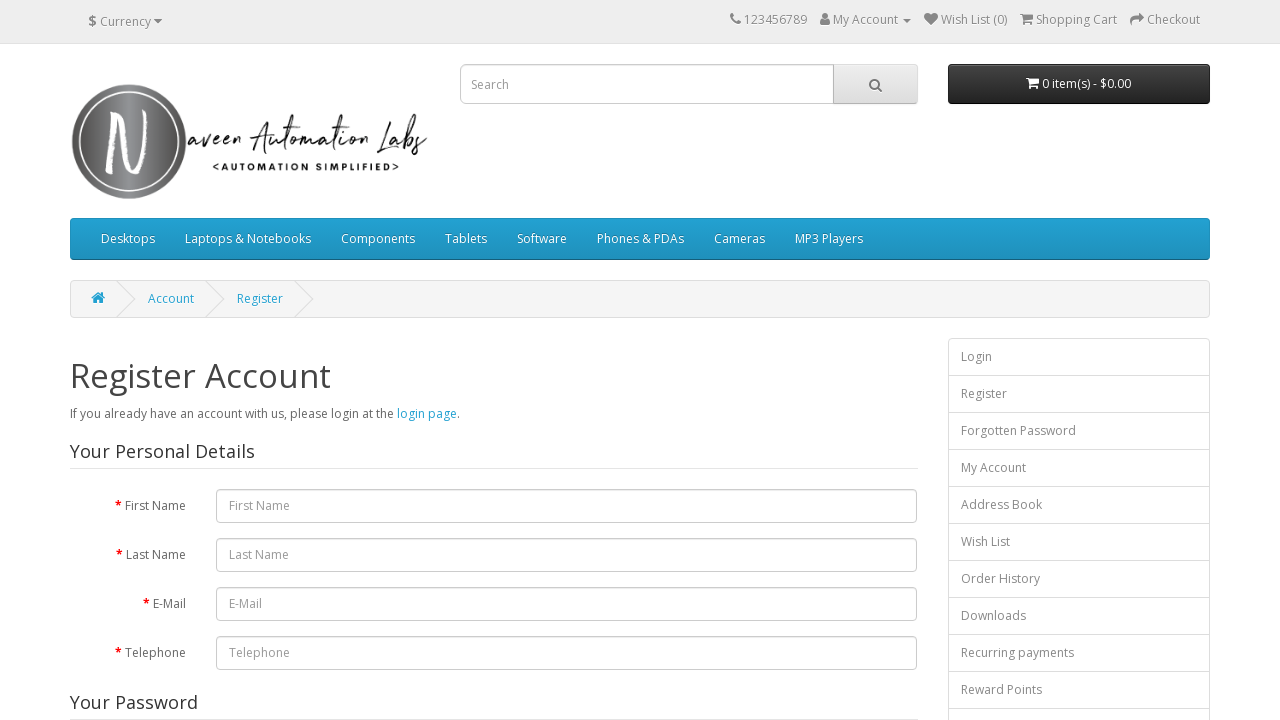

Filled firstname field with 'nj' on input#input-firstname
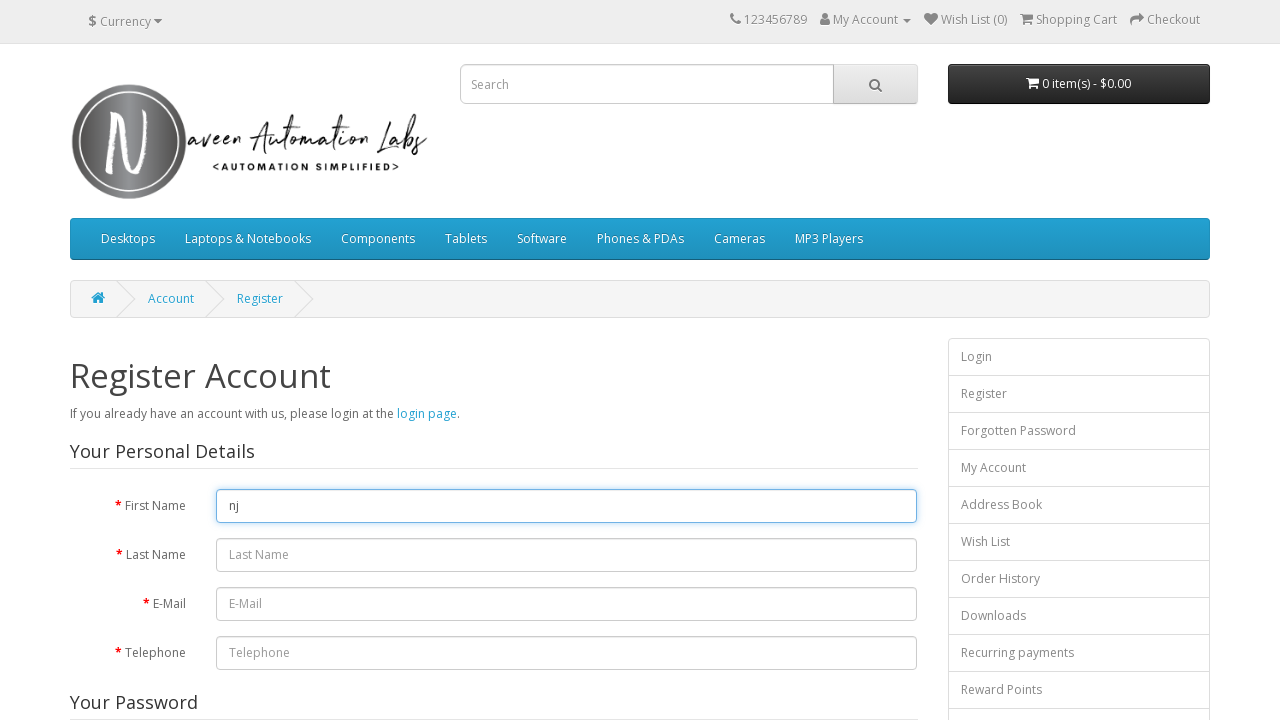

Retrieved firstname field value: 'nj'
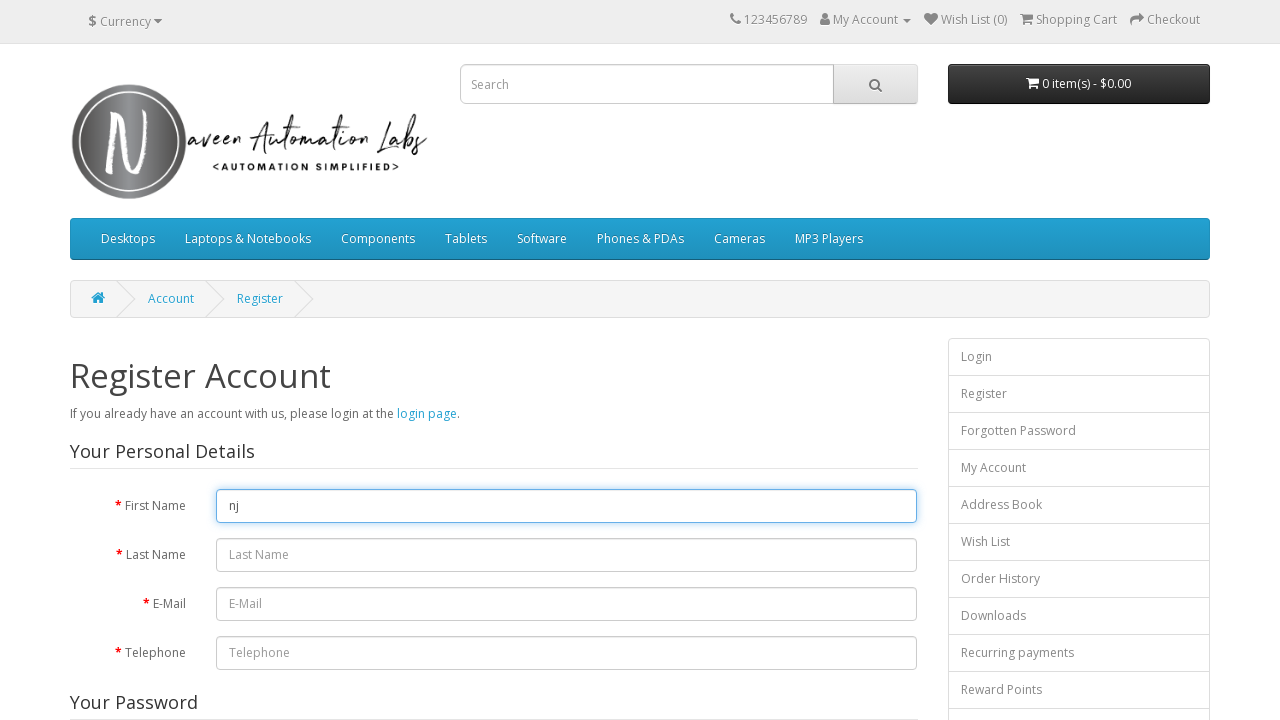

Filled lastname field with empty string on input#input-lastname
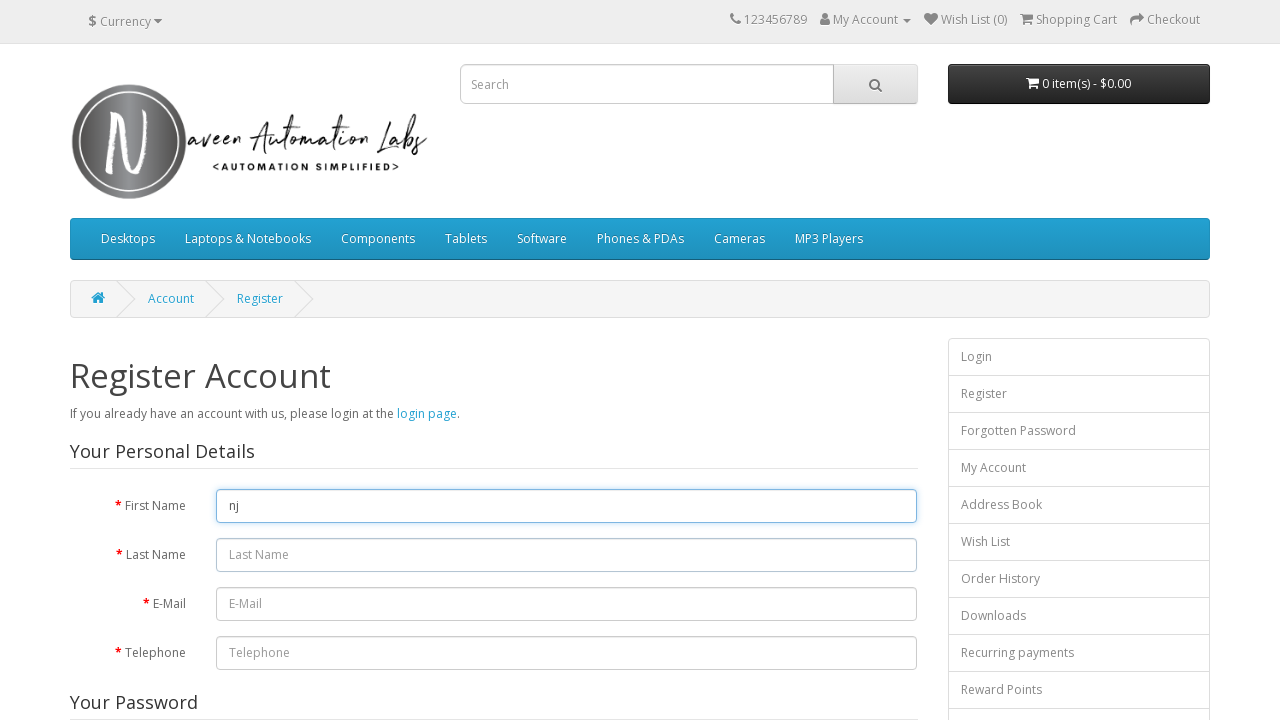

Retrieved lastname field value: ''
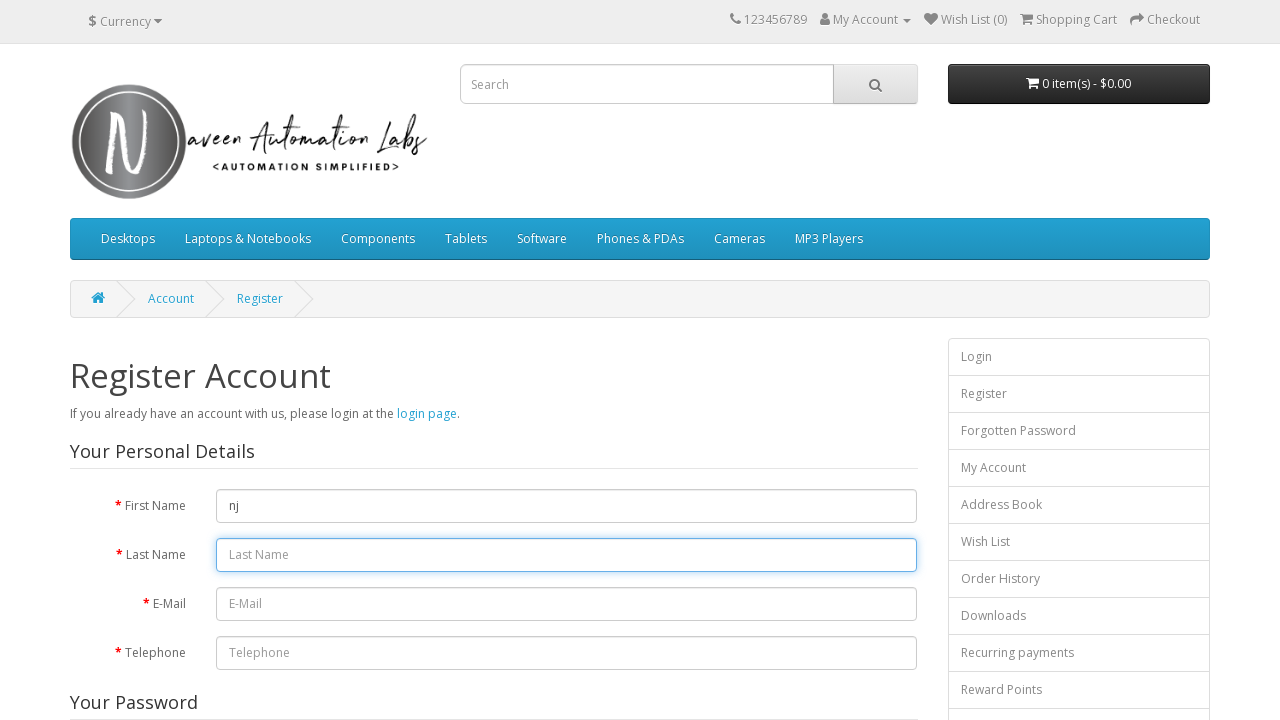

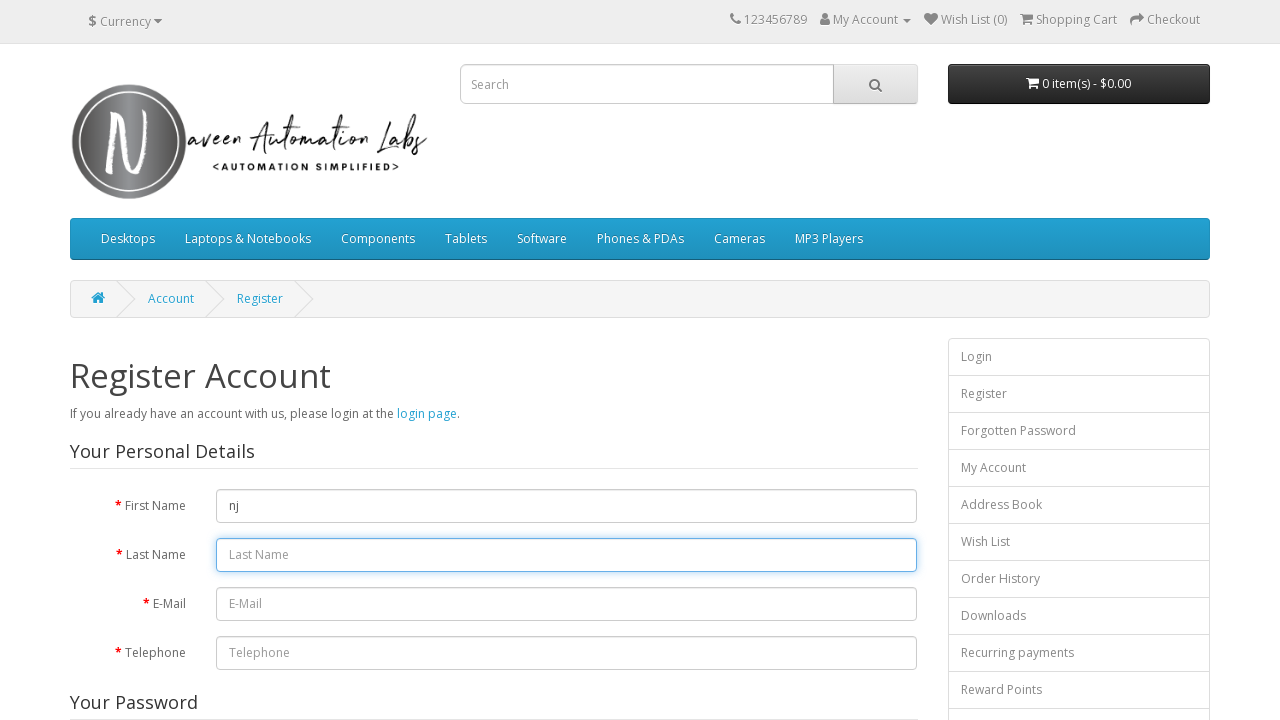